Tests rental form validation when email field is missing, expecting an error message

Starting URL: https://www.mycontactform.com/samples/rental.php

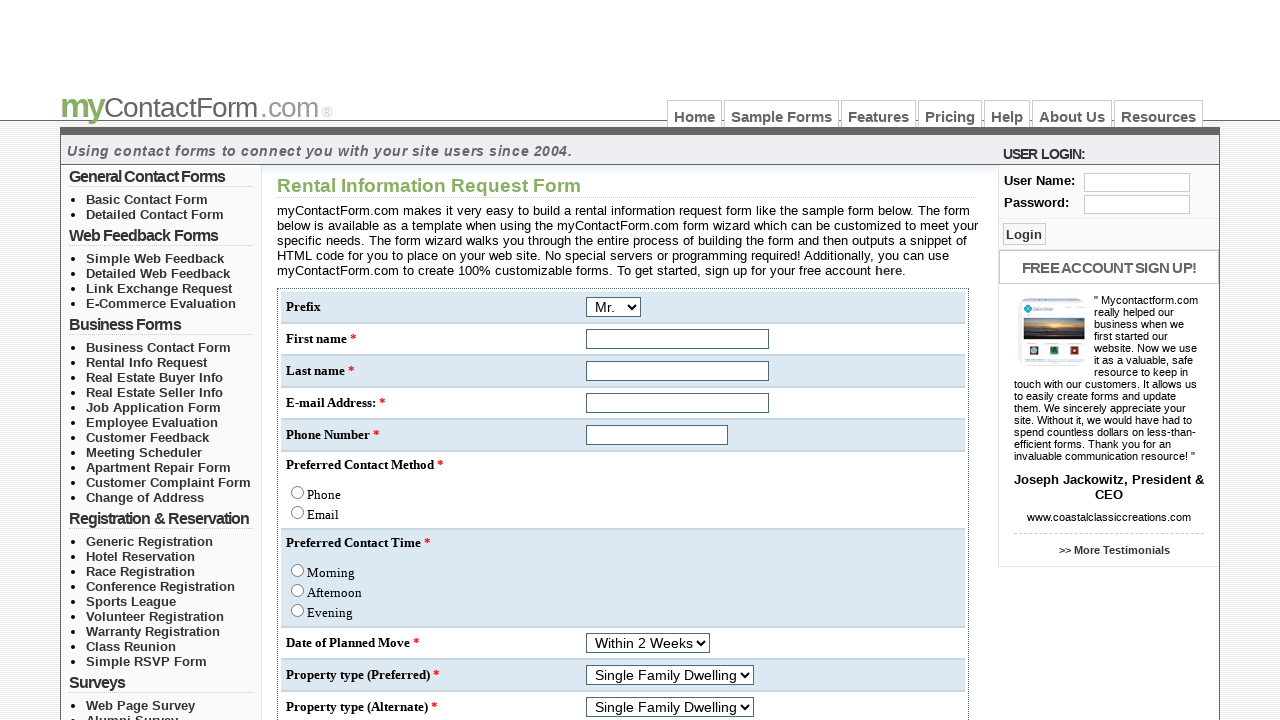

Filled first name field with 'John' on input[name='q[1]']
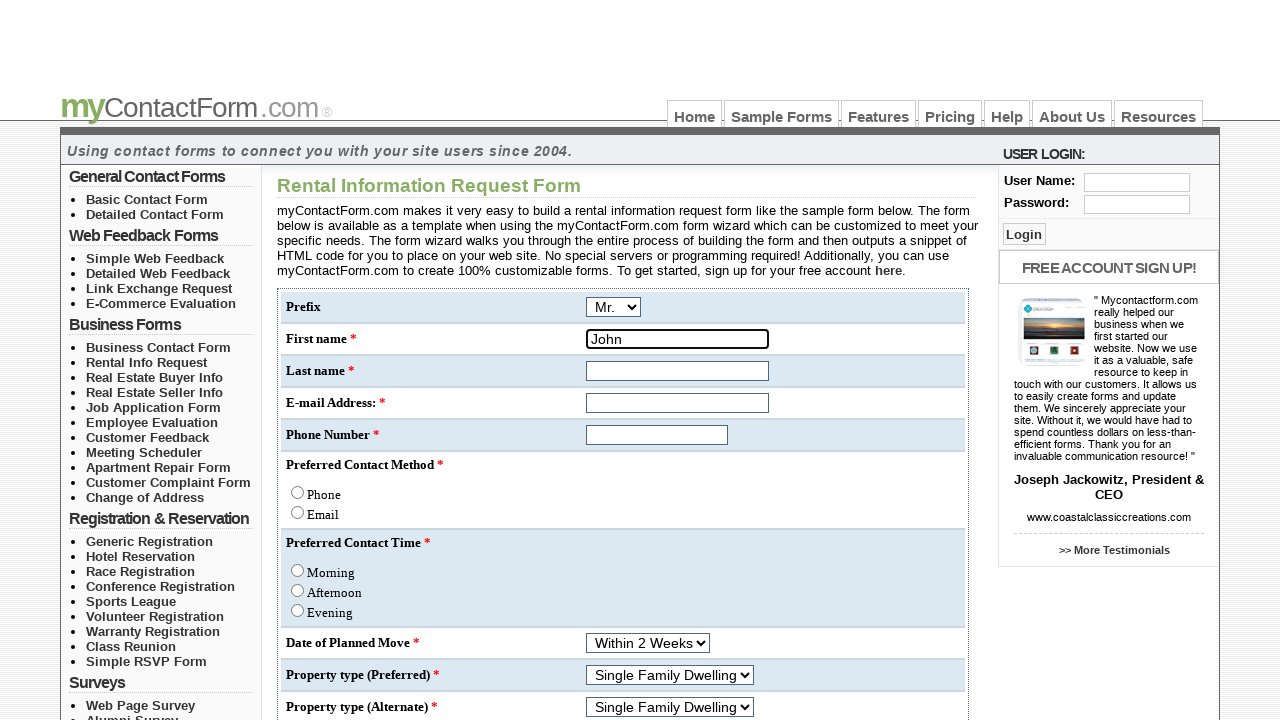

Filled last name field with 'Doe' on input[name='q[2]']
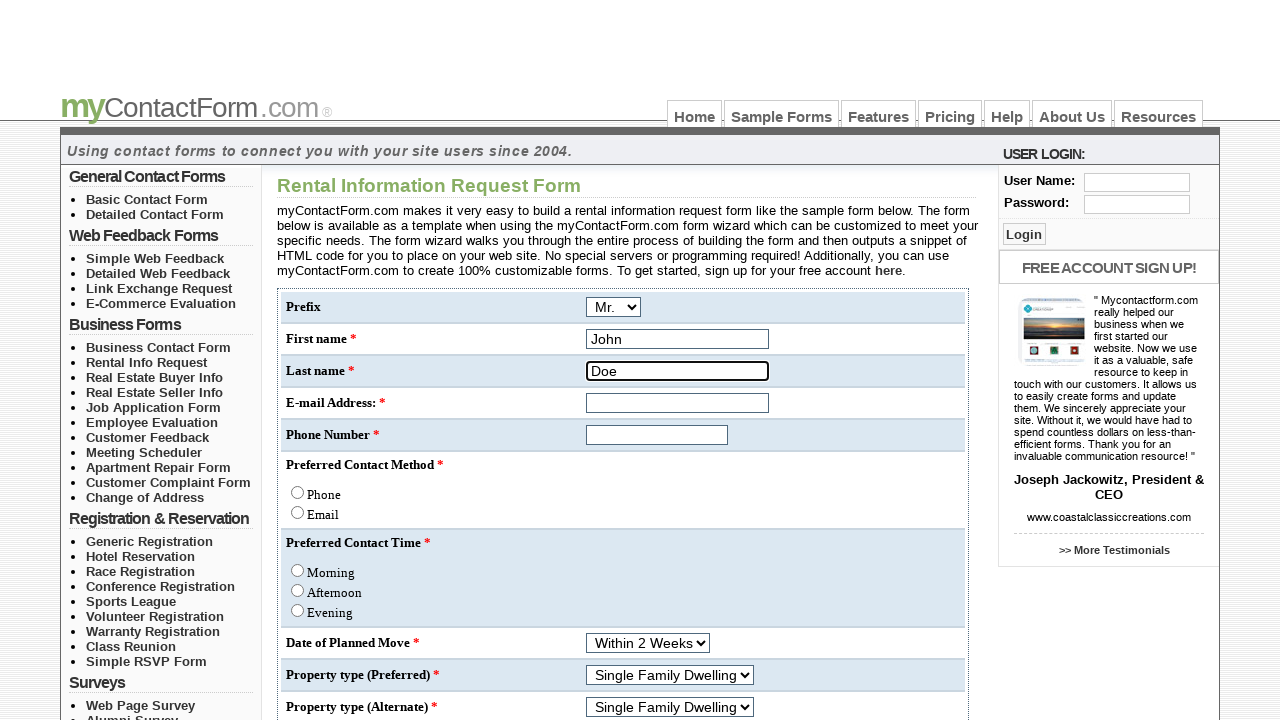

Filled phone number field with '9876543210' on input[name='q[3]']
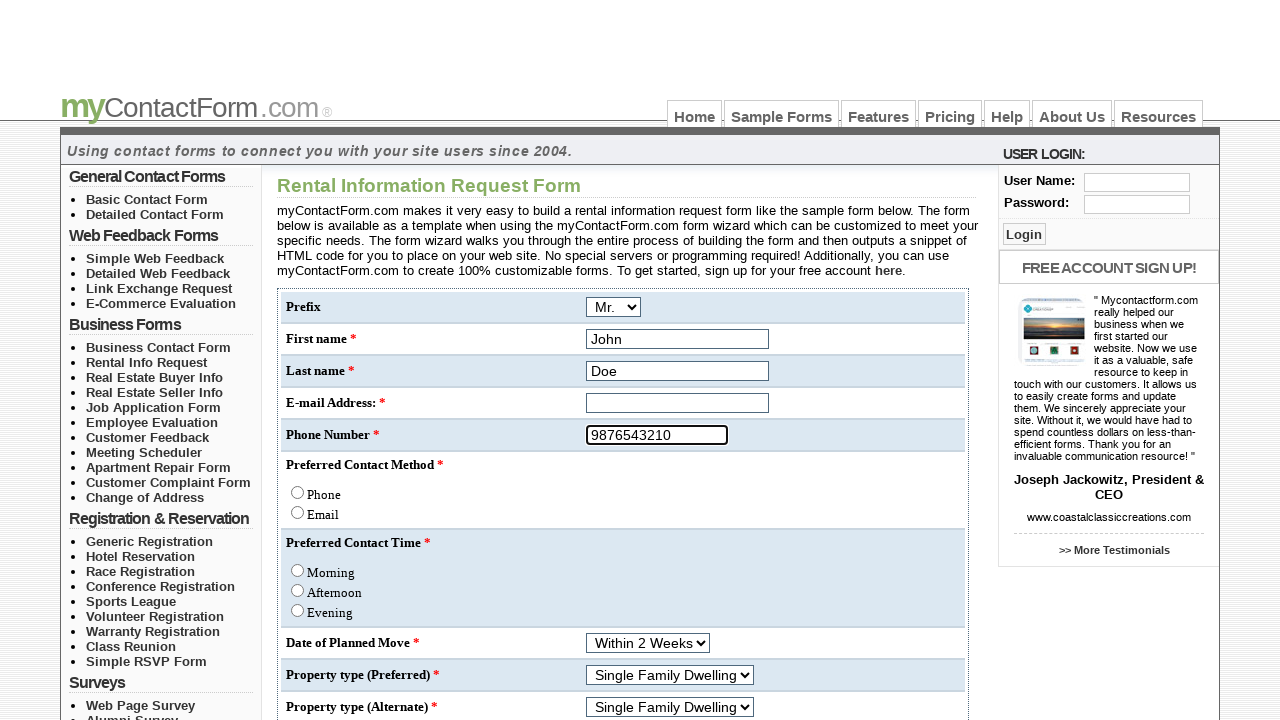

Filled location field with 'Downtown' on input[name='q[11]']
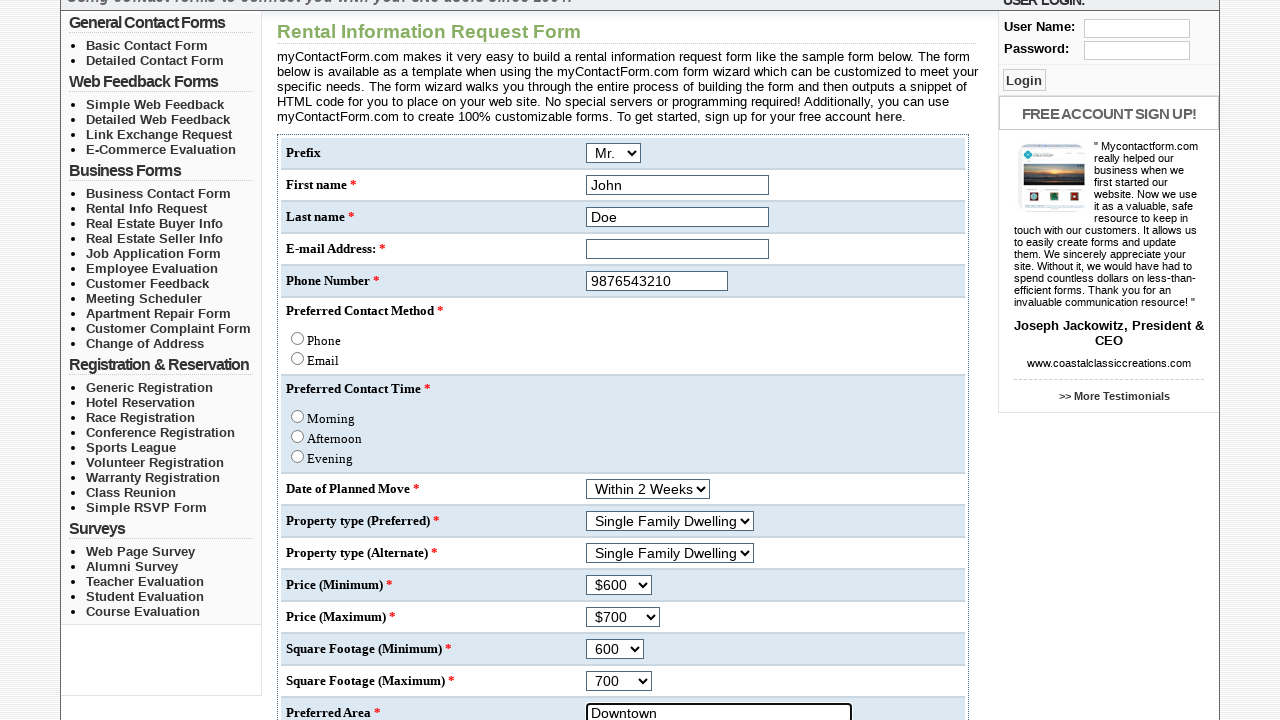

Selected 'Phone' as preferred contact method at (298, 338) on input[name='q[4]'][value='Phone']
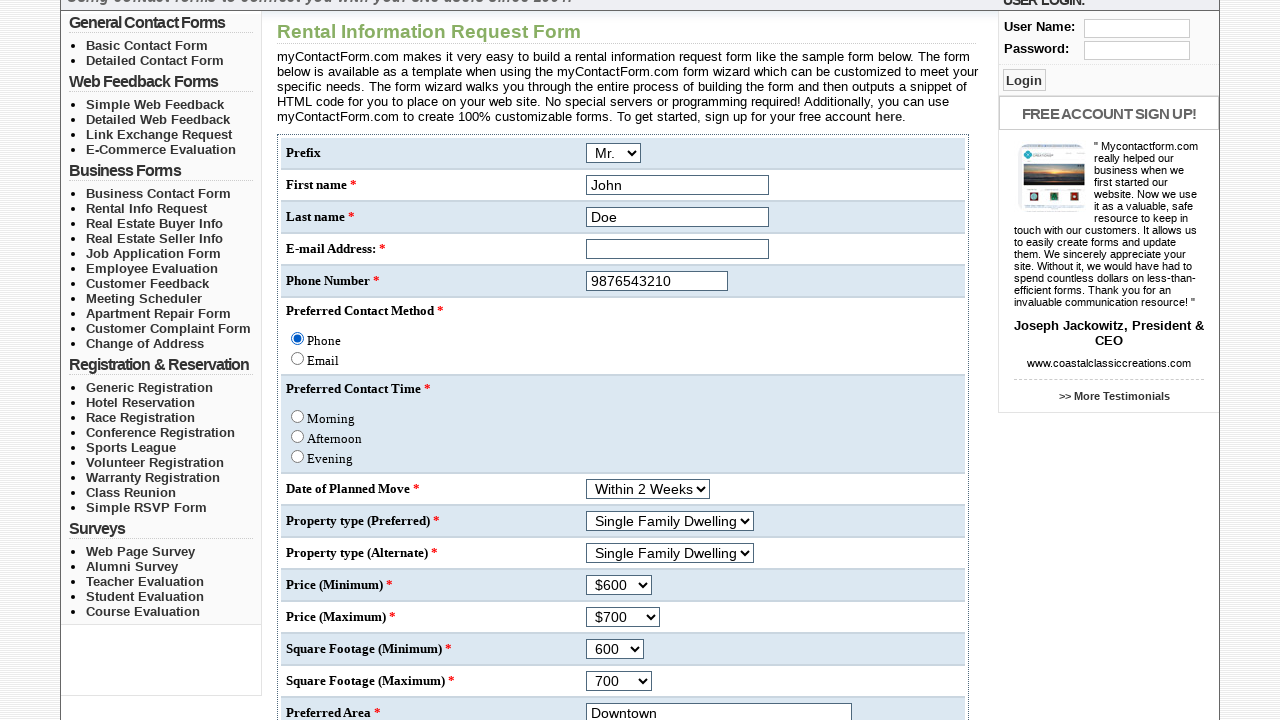

Selected 'Morning' as preferred contact time at (298, 416) on input[name='q[5]'][value='Morning']
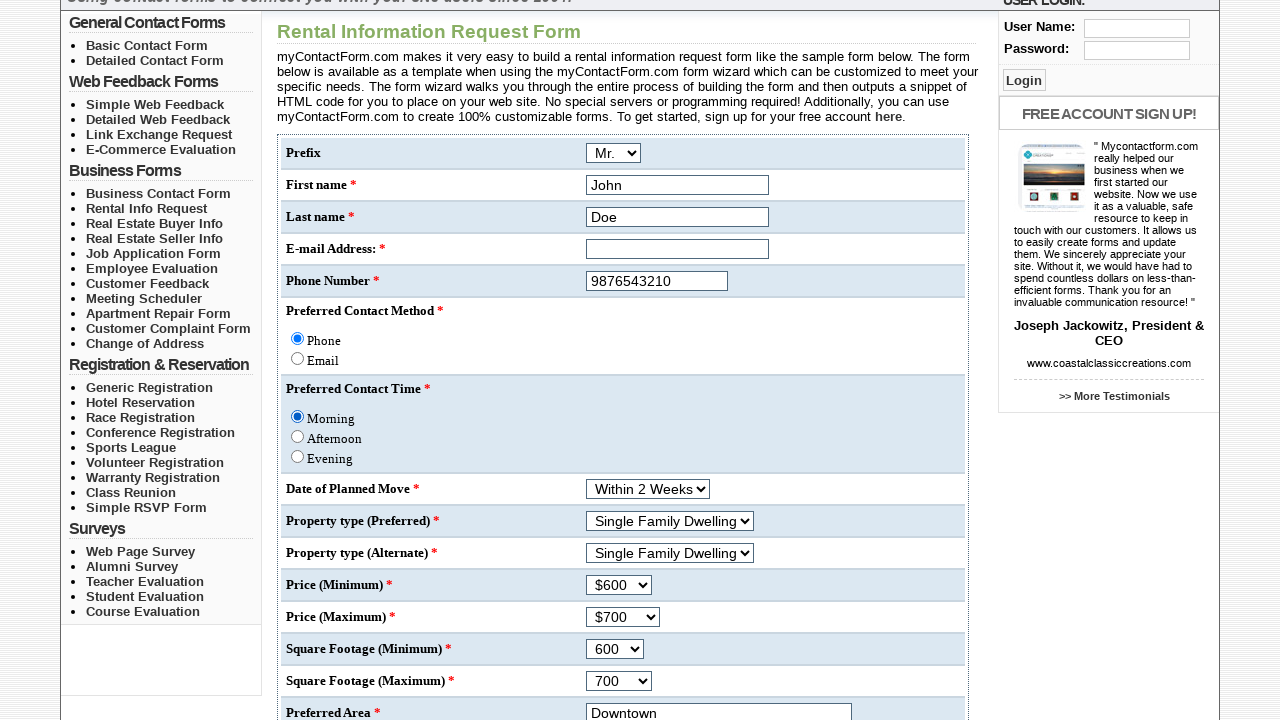

Selected 'No' for additional option at (298, 461) on input[name='q[15]'][value='No']
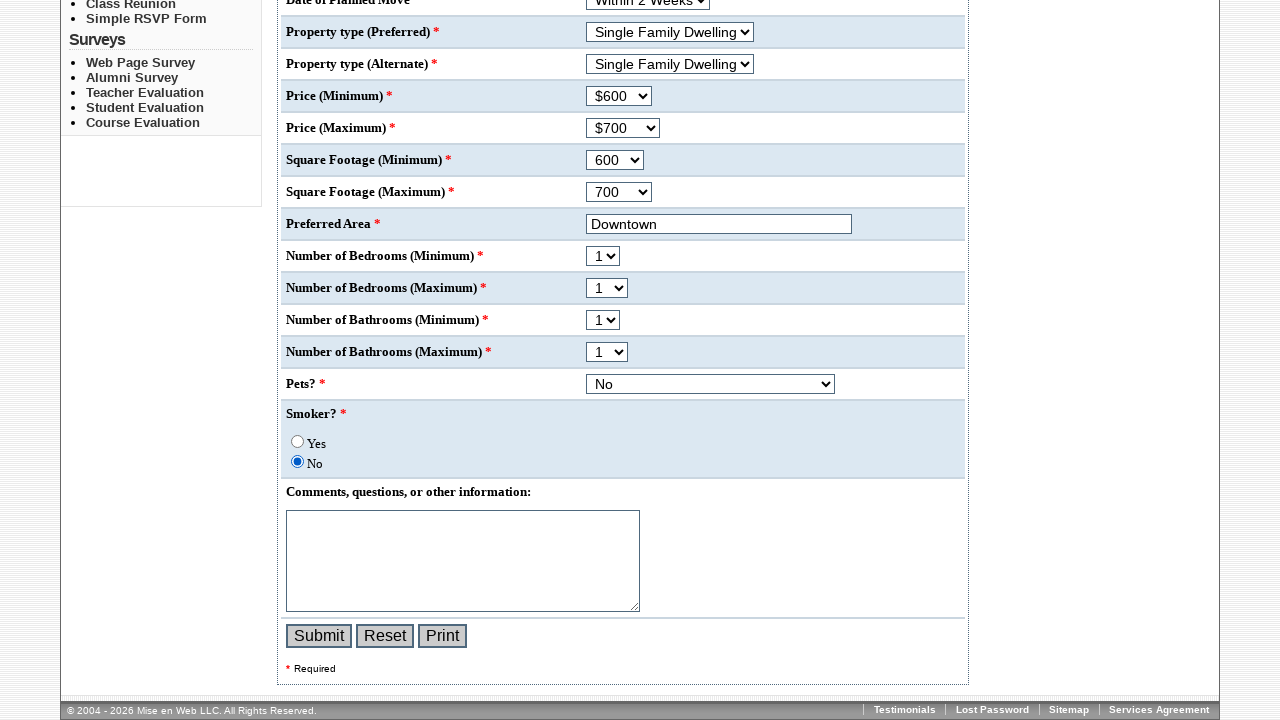

Clicked submit button to submit rental form at (319, 636) on input[name='submit']
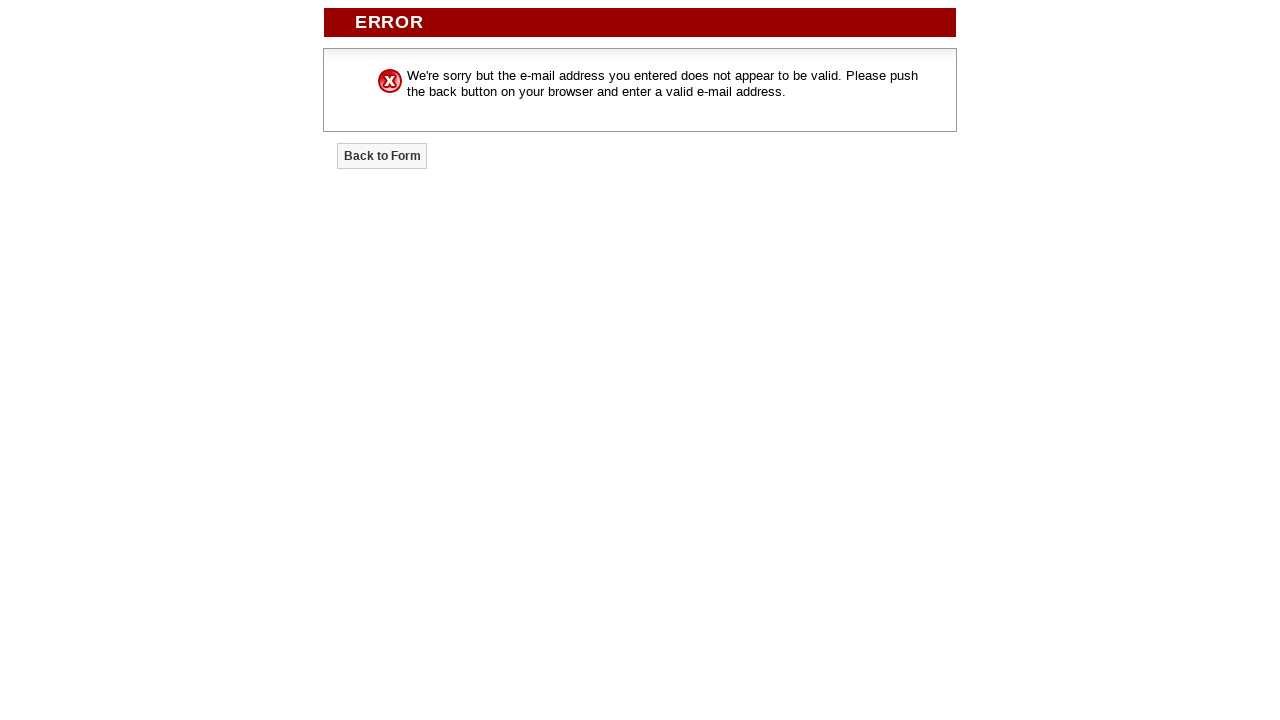

Error message appeared - form validation failed due to missing email field
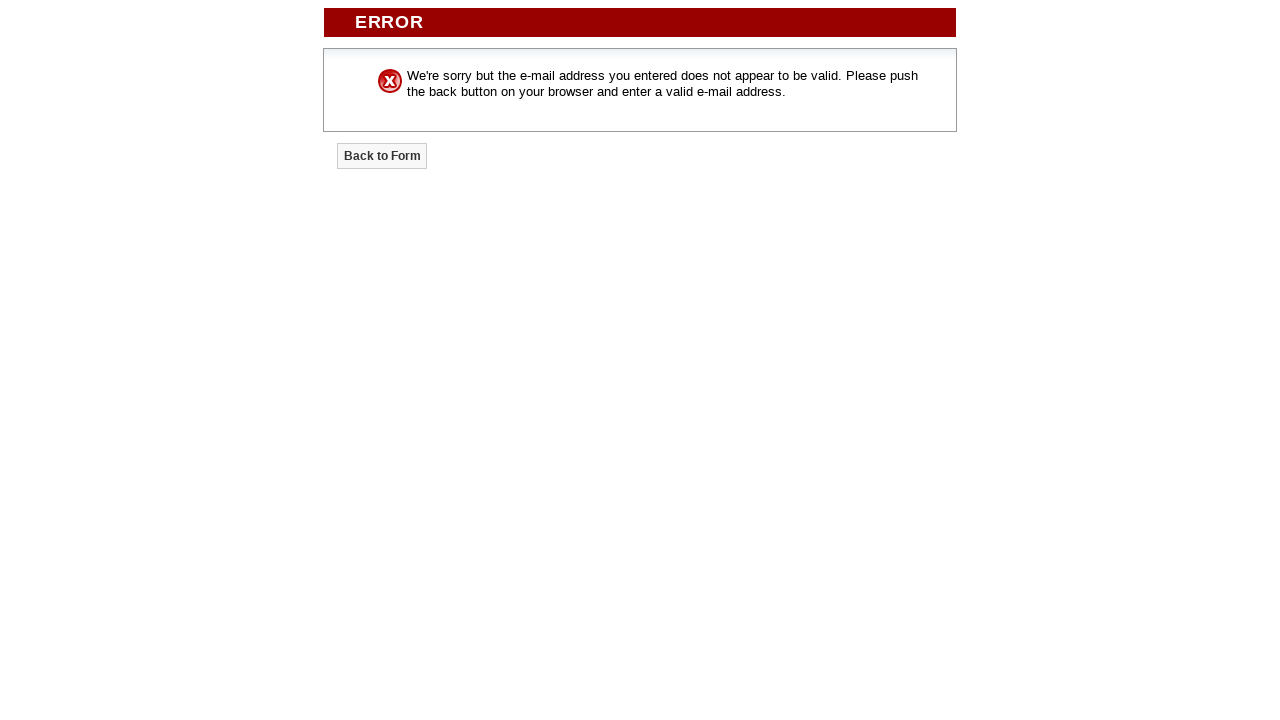

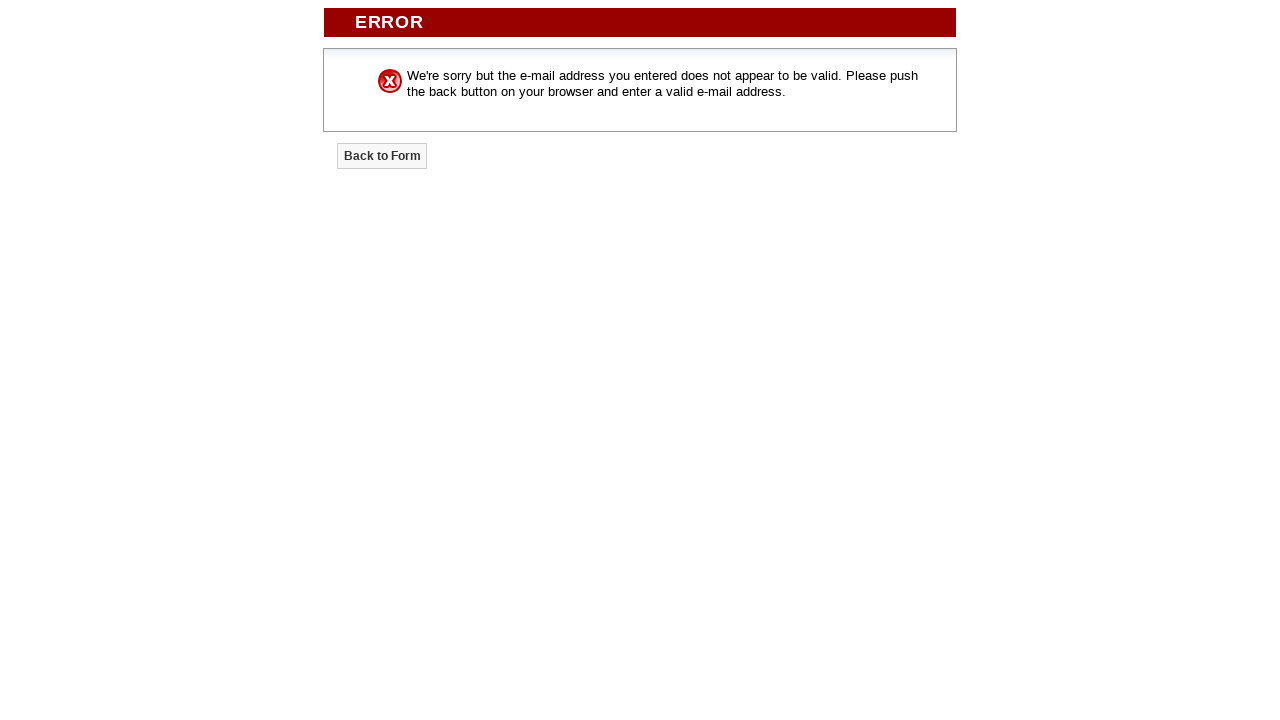